Tests a practice form by filling in personal information fields including name, email, gender, phone number, date of birth, subjects, hobbies, address, state and city, then verifies the submitted data appears correctly in the confirmation modal.

Starting URL: https://demoqa.com/automation-practice-form

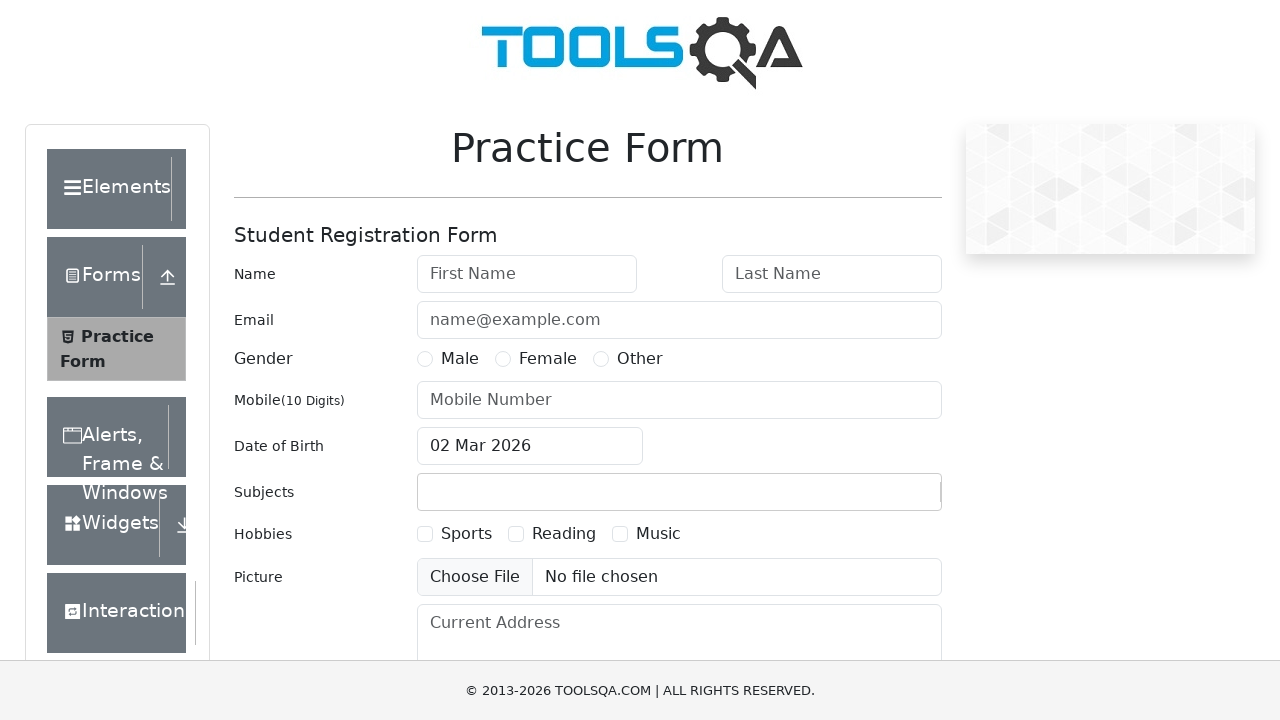

Removed fixed banner ad
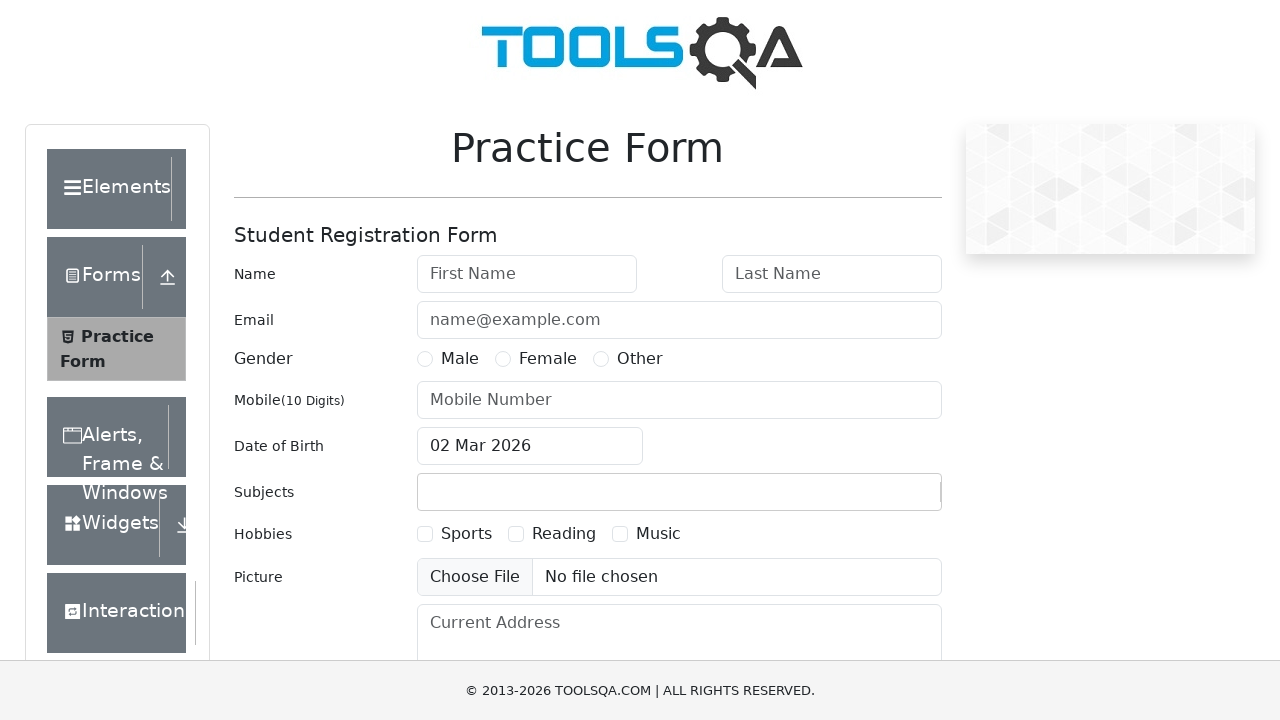

Removed footer element
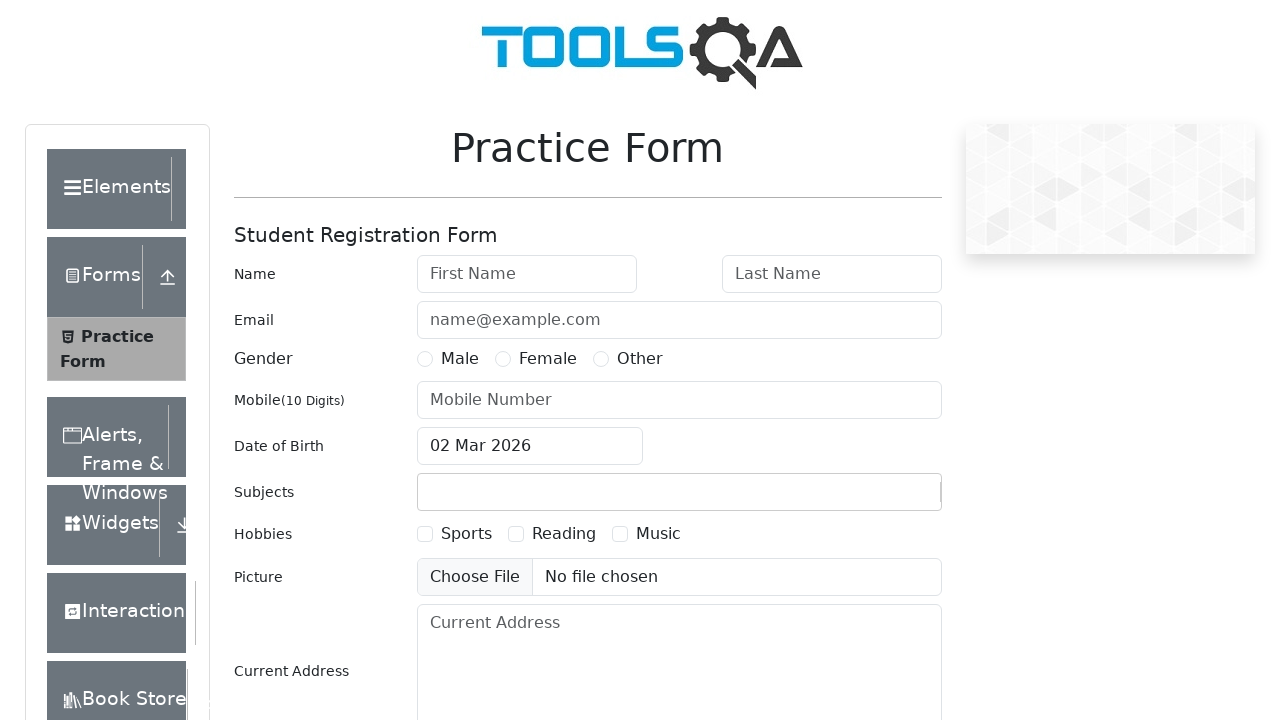

Filled first name field with 'Maria' on #firstName
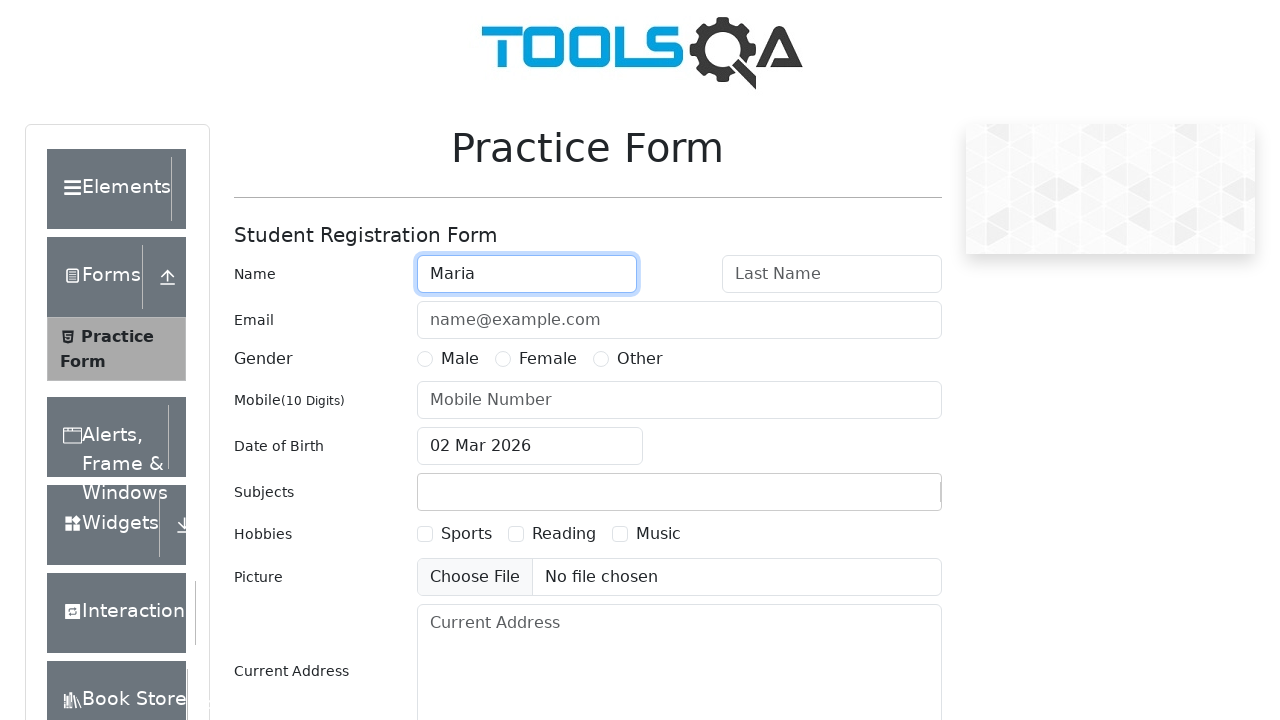

Filled last name field with 'Grishina' on #lastName
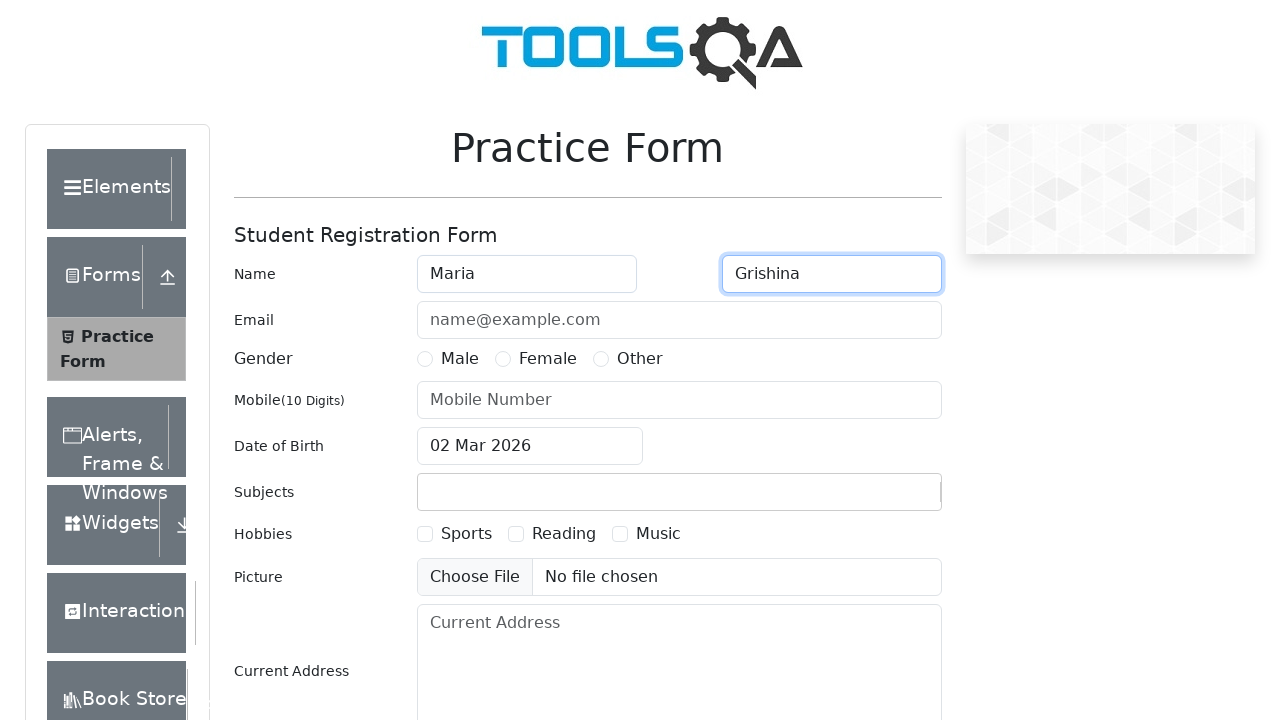

Filled email field with 'Mariann@inbox.com' on #userEmail
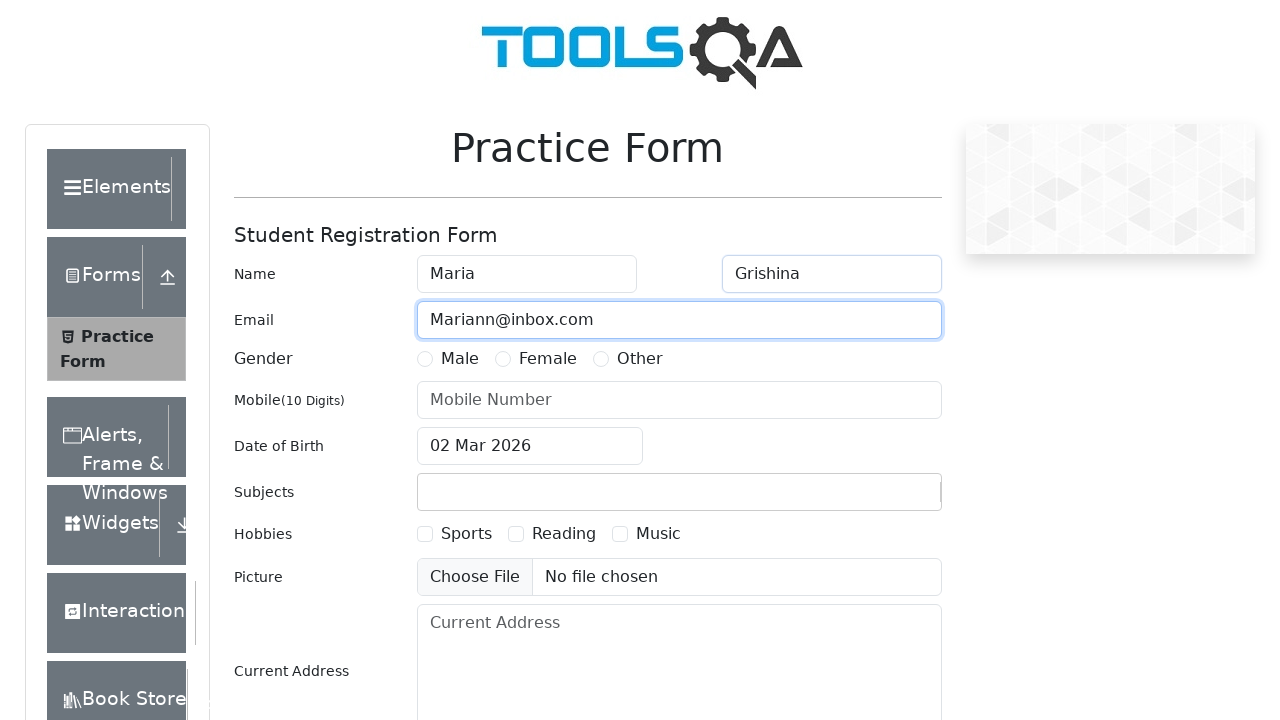

Selected 'Other' gender option at (640, 359) on text=Other
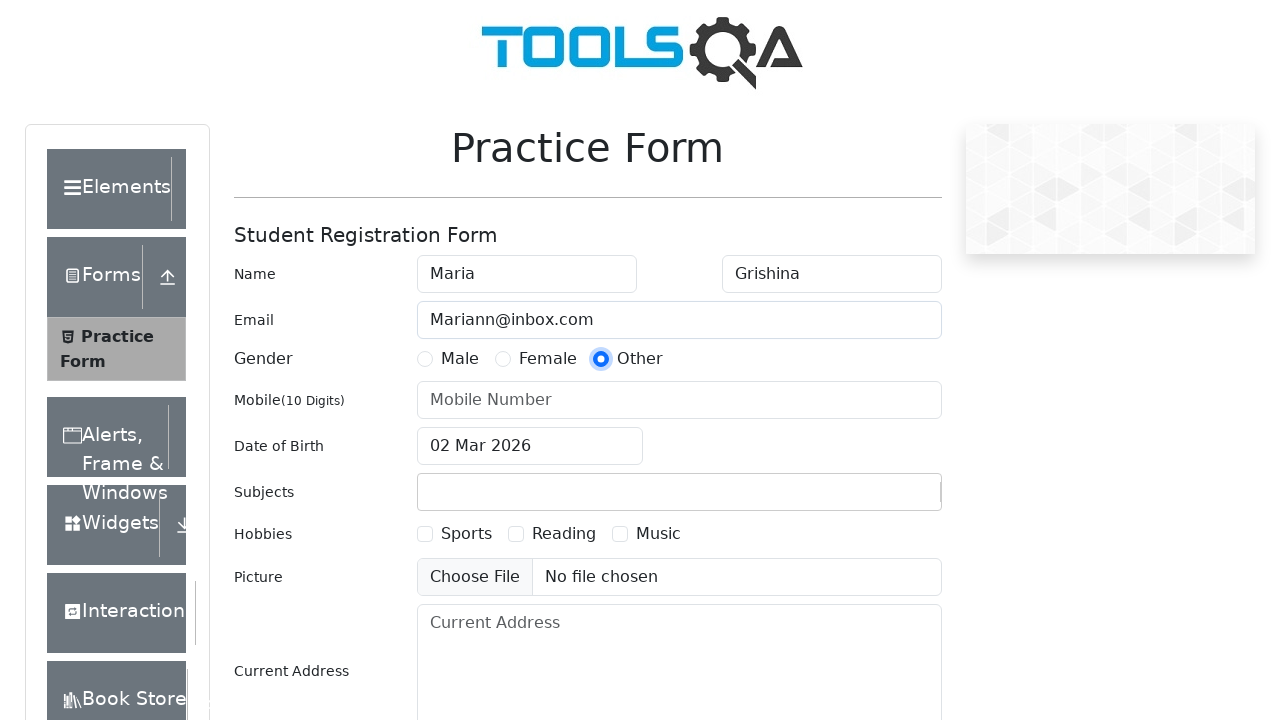

Filled phone number field with '9603447567' on #userNumber
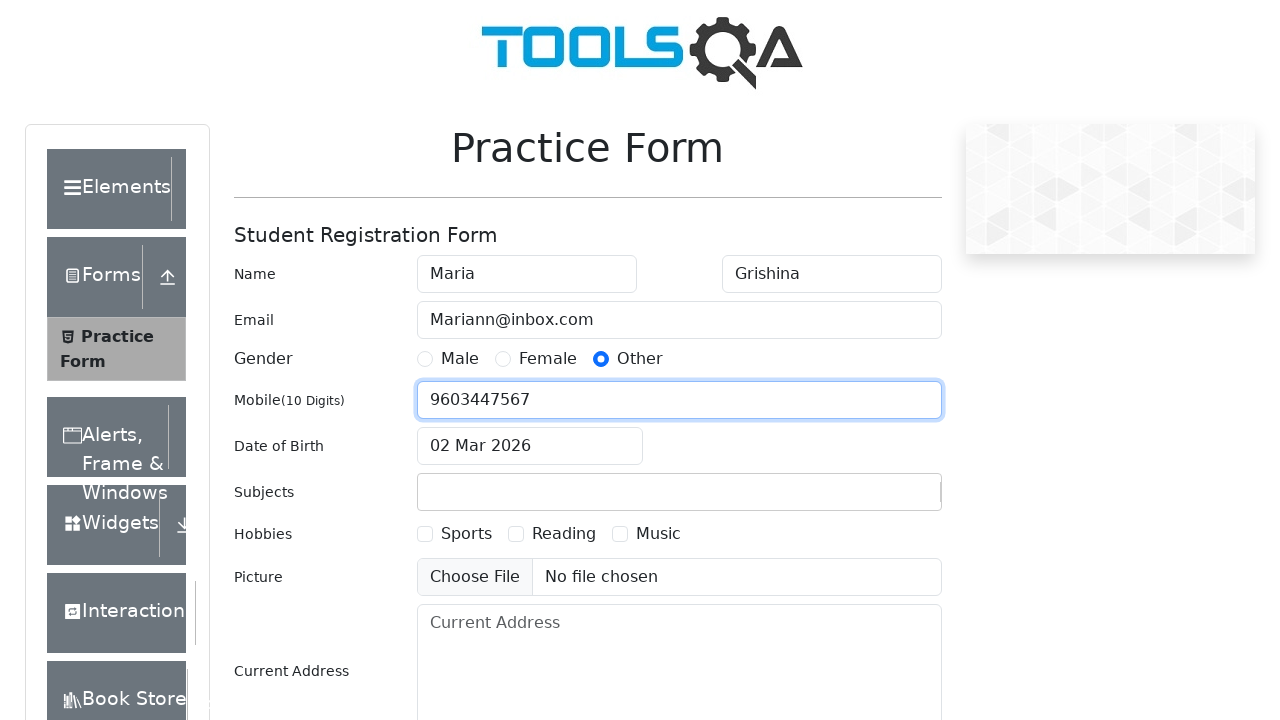

Clicked date of birth input field at (530, 446) on #dateOfBirthInput
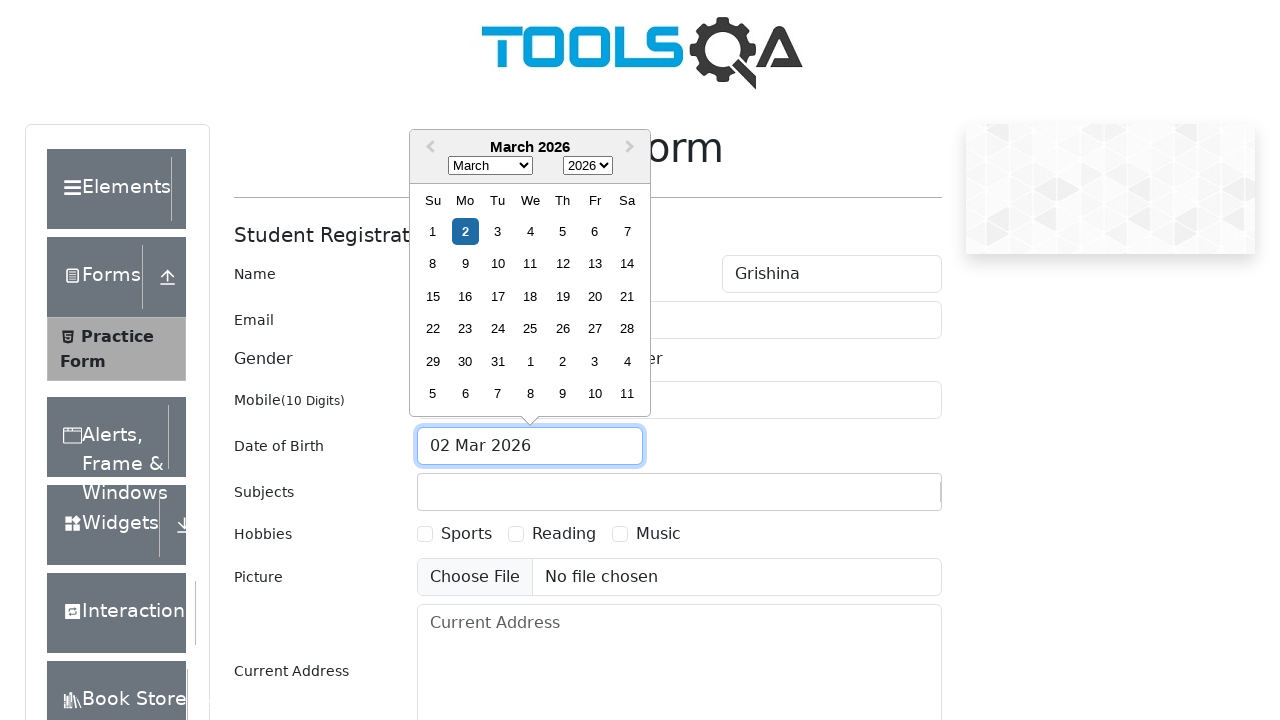

Selected May from month dropdown on .react-datepicker__month-select
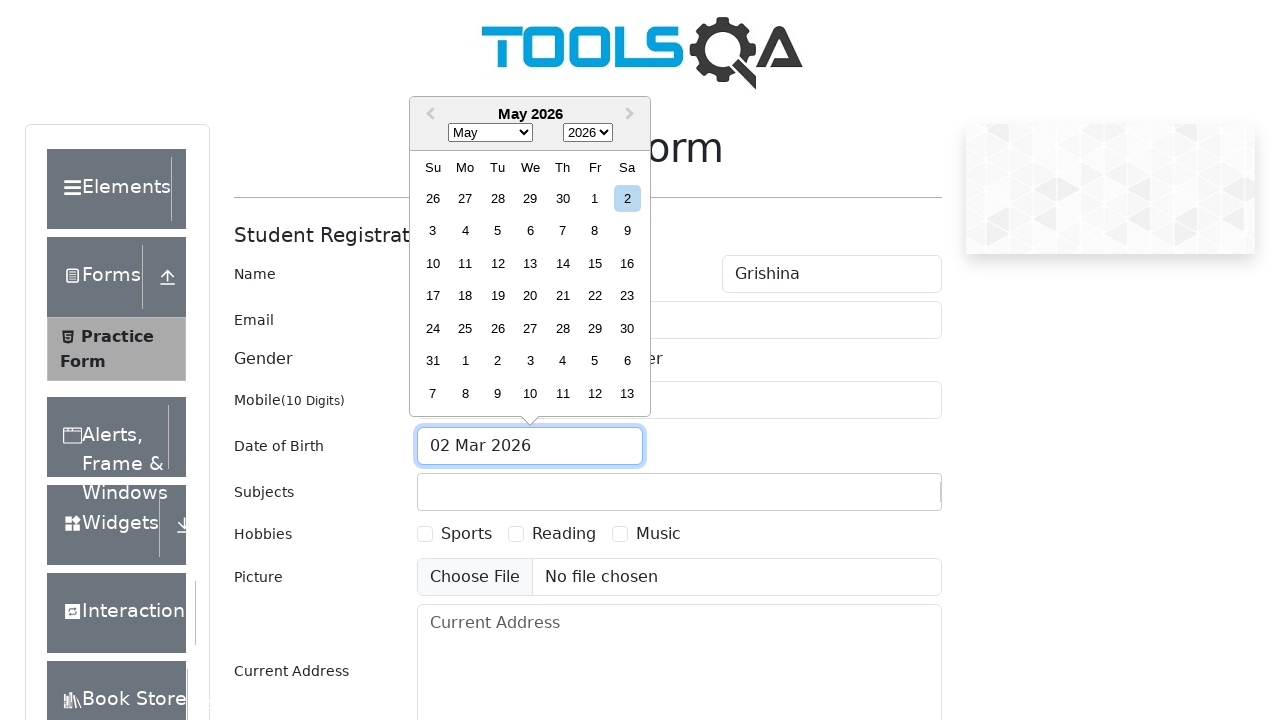

Selected 1900 from year dropdown on .react-datepicker__year-select
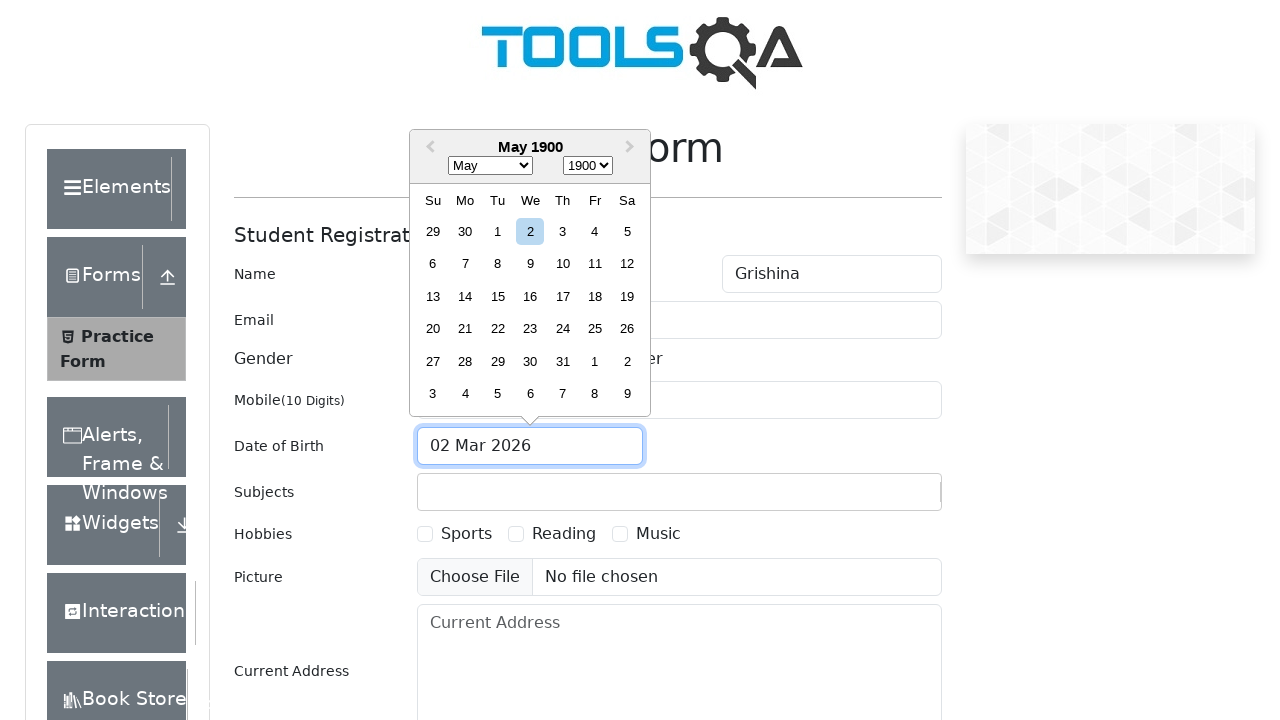

Selected day 22 from date picker at (498, 329) on div.react-datepicker__day--022:not(.react-datepicker__day--outside-month)
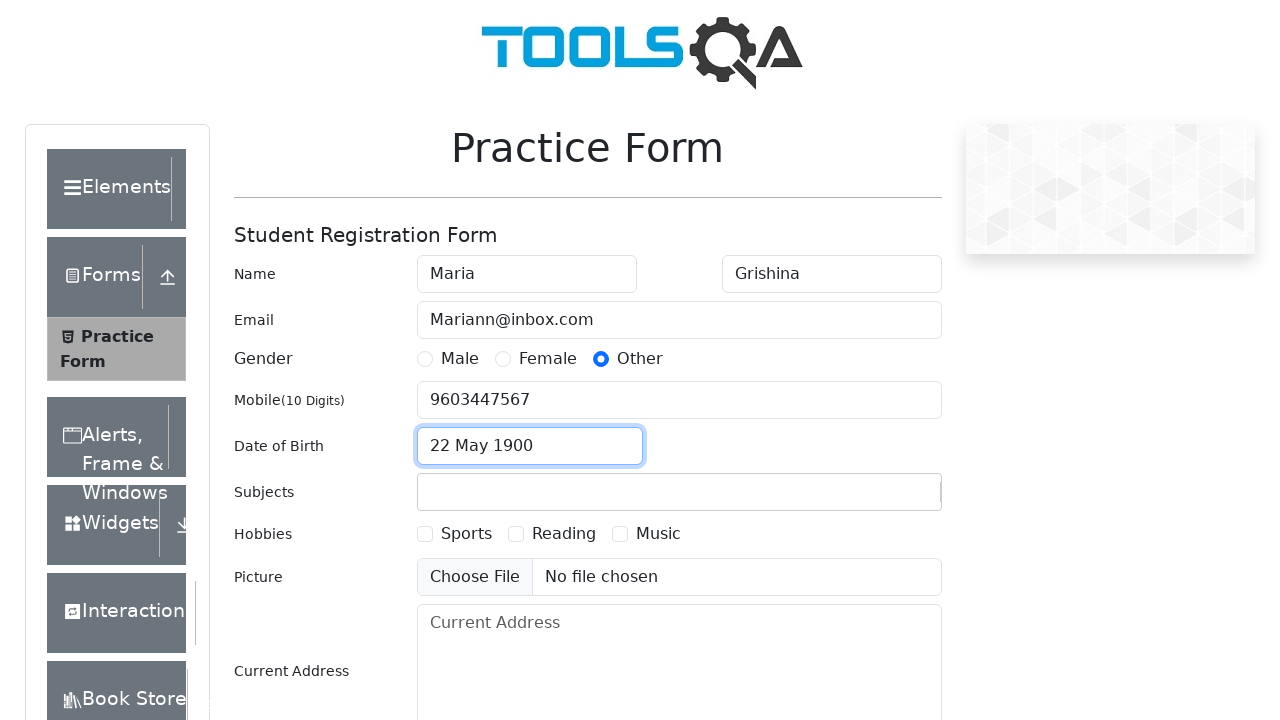

Clicked subjects input wrapper at (588, 492) on #subjectsWrapper
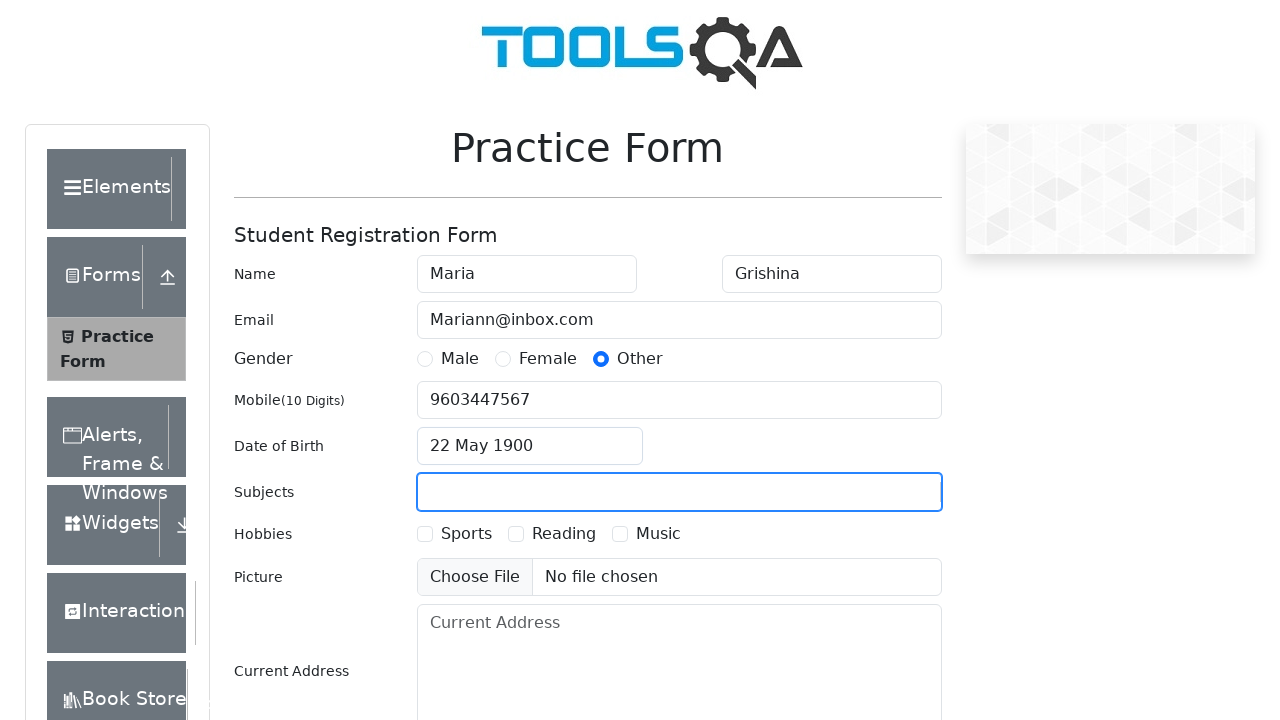

Typed 'a' in subjects input field on #subjectsInput
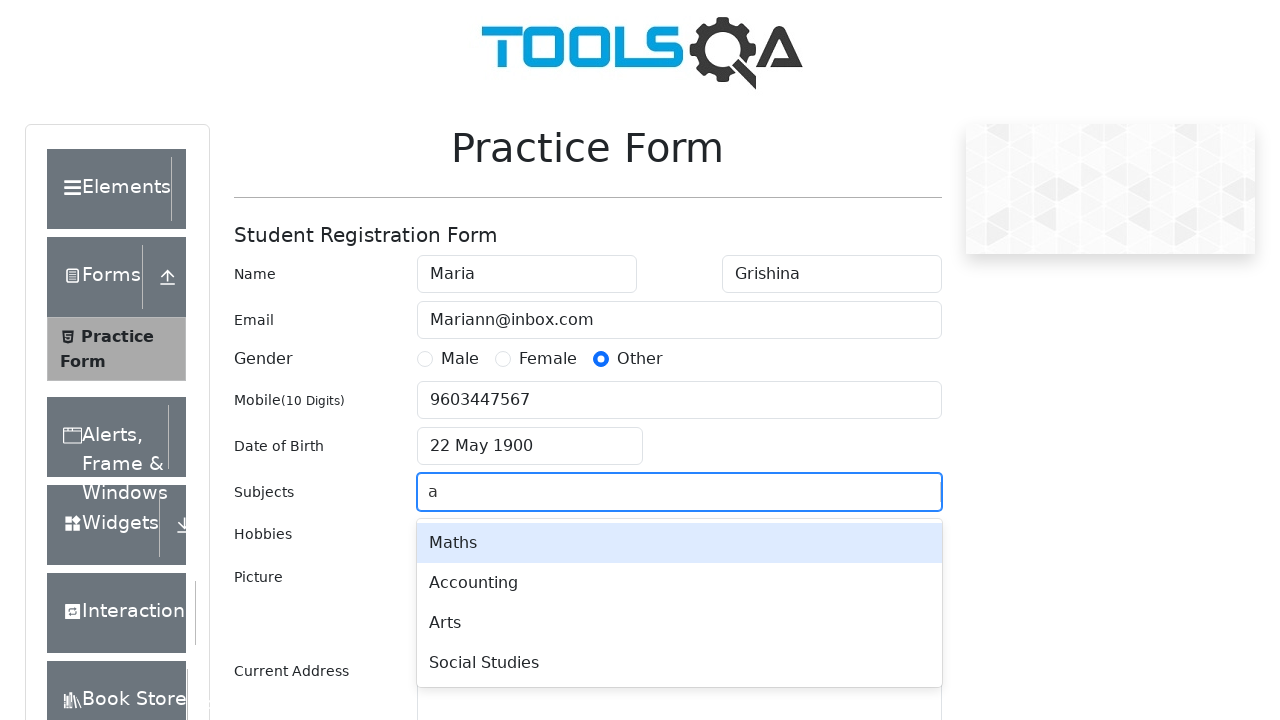

Pressed Enter to select subject from autocomplete on #subjectsInput
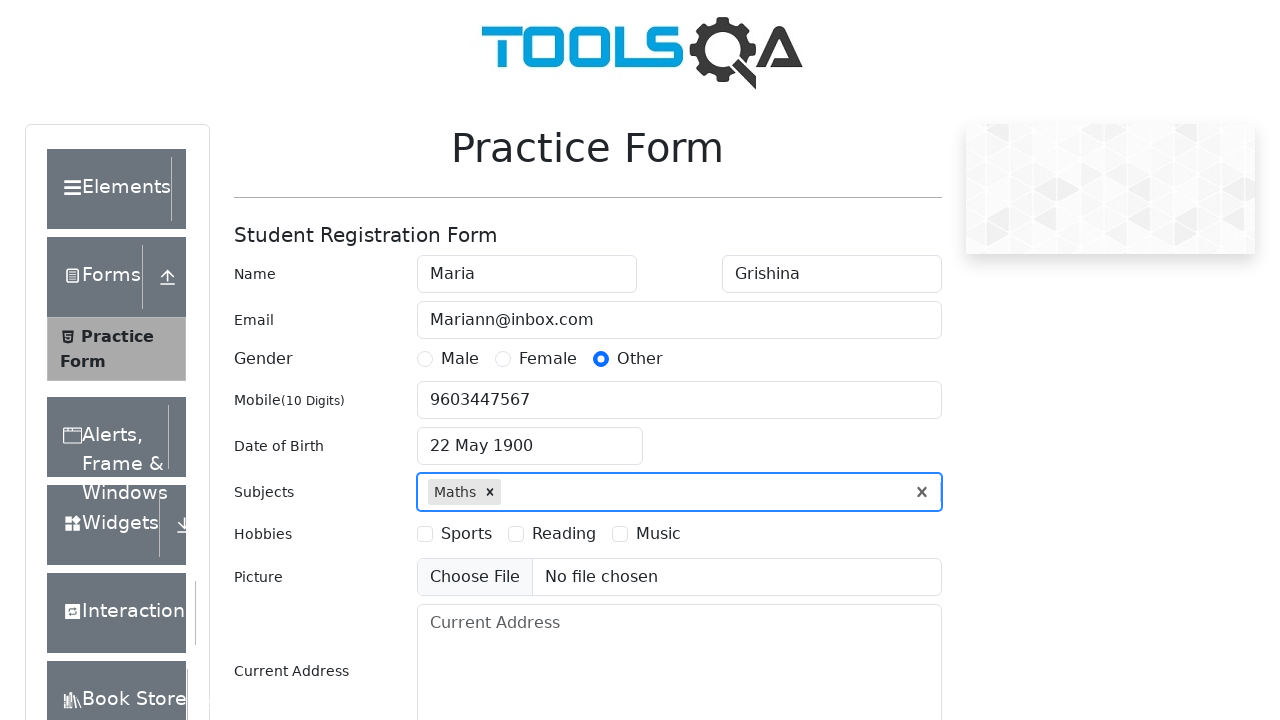

Selected first hobby checkbox at (466, 534) on label[for='hobbies-checkbox-1']
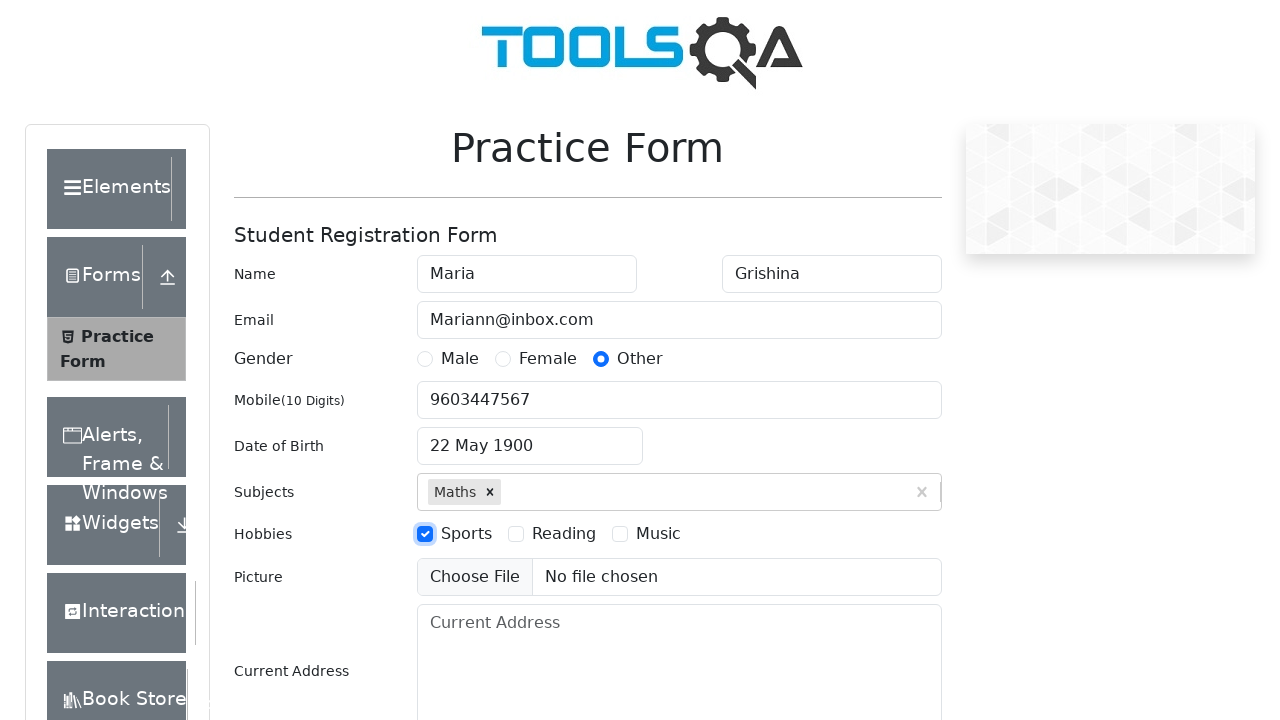

Selected second hobby checkbox at (564, 534) on label[for='hobbies-checkbox-2']
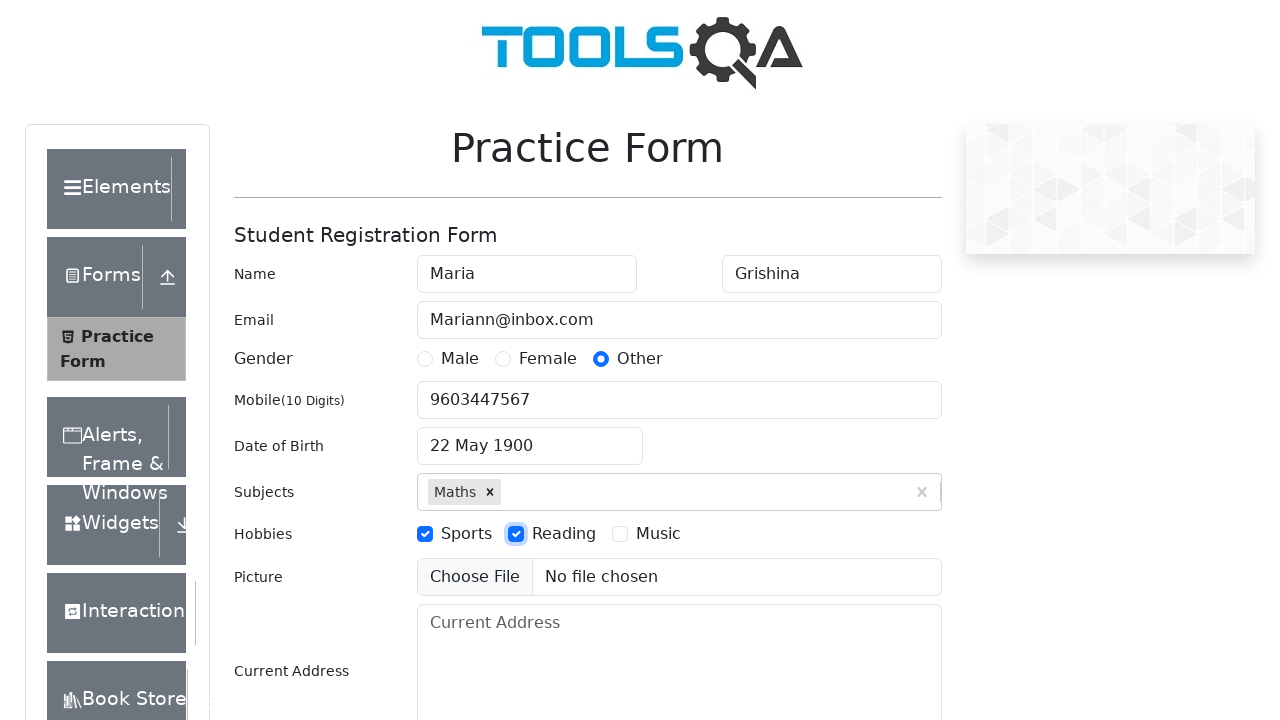

Selected third hobby checkbox at (658, 534) on label[for='hobbies-checkbox-3']
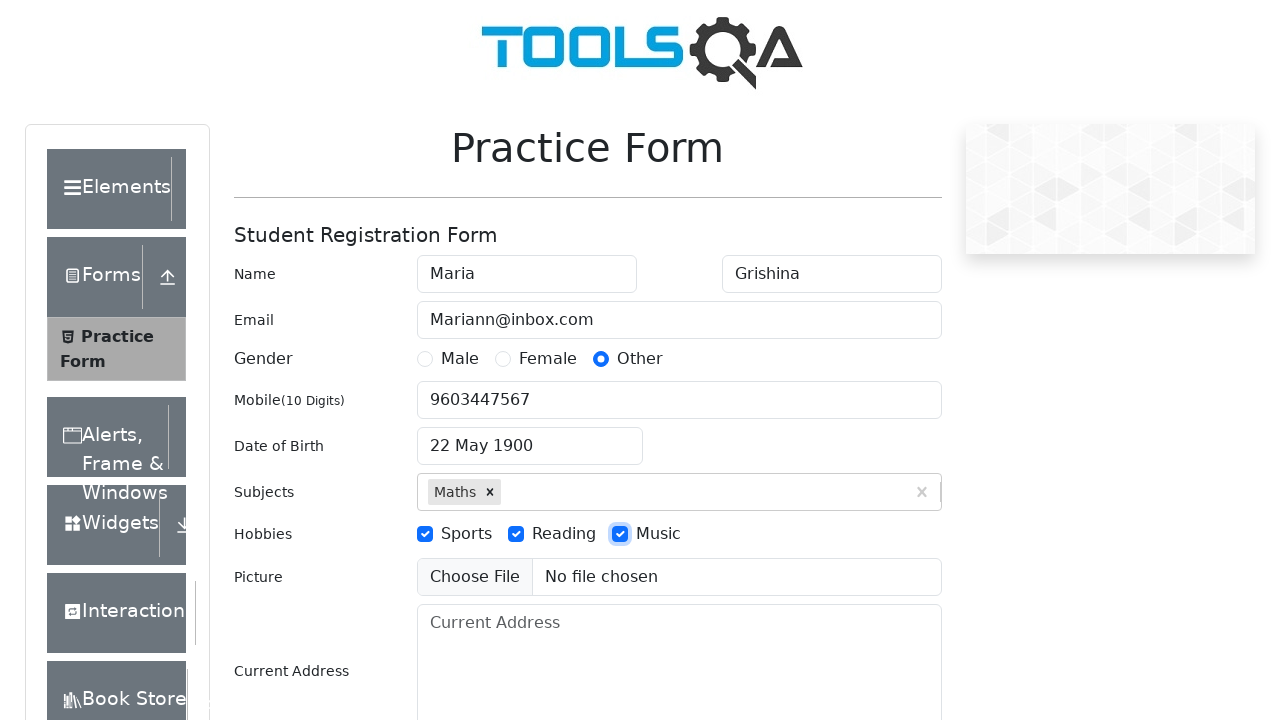

Filled current address field with 'г. Пенза, ул. Щербакова 89' on #currentAddress
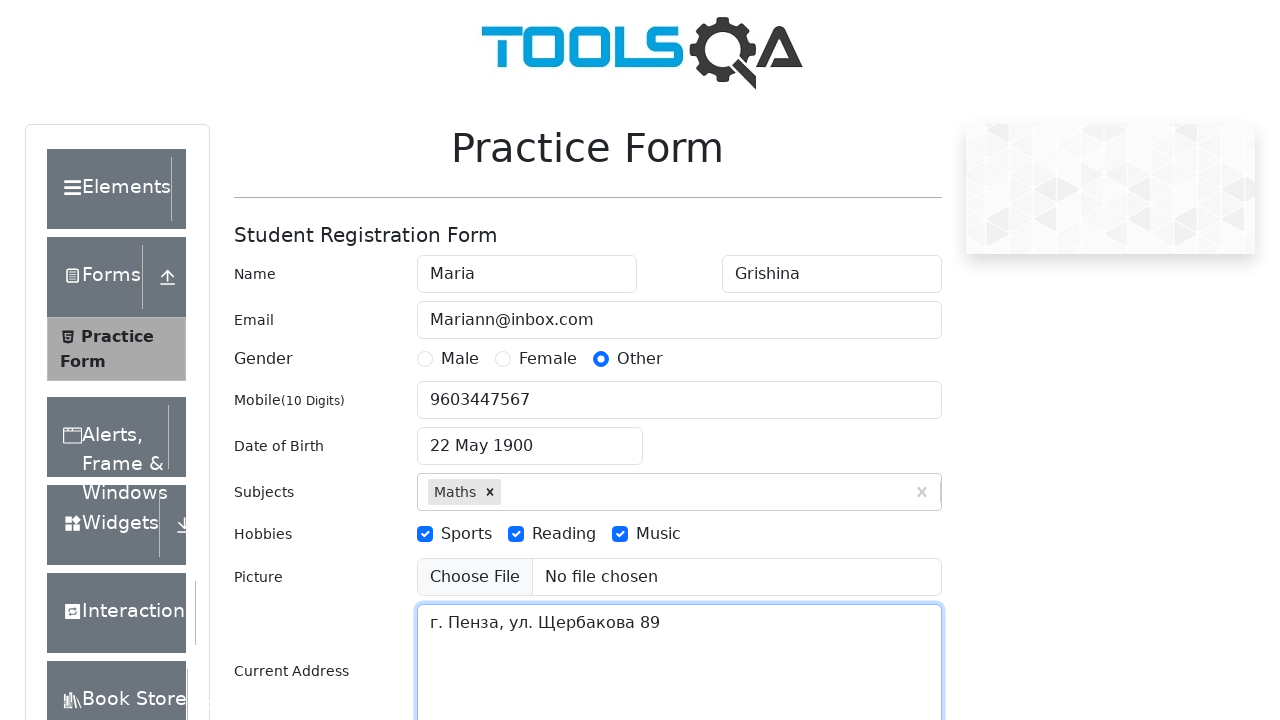

Typed 'n' in state selection field on #react-select-3-input
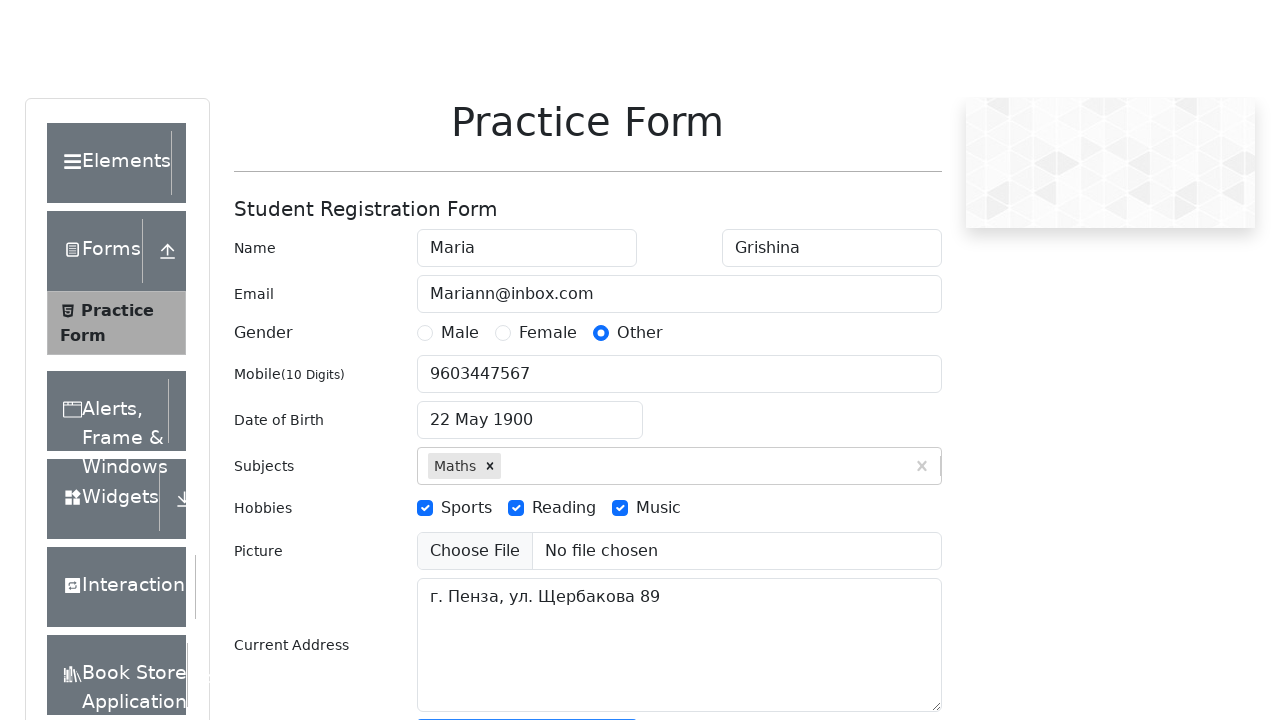

Pressed Enter to select state from dropdown on #react-select-3-input
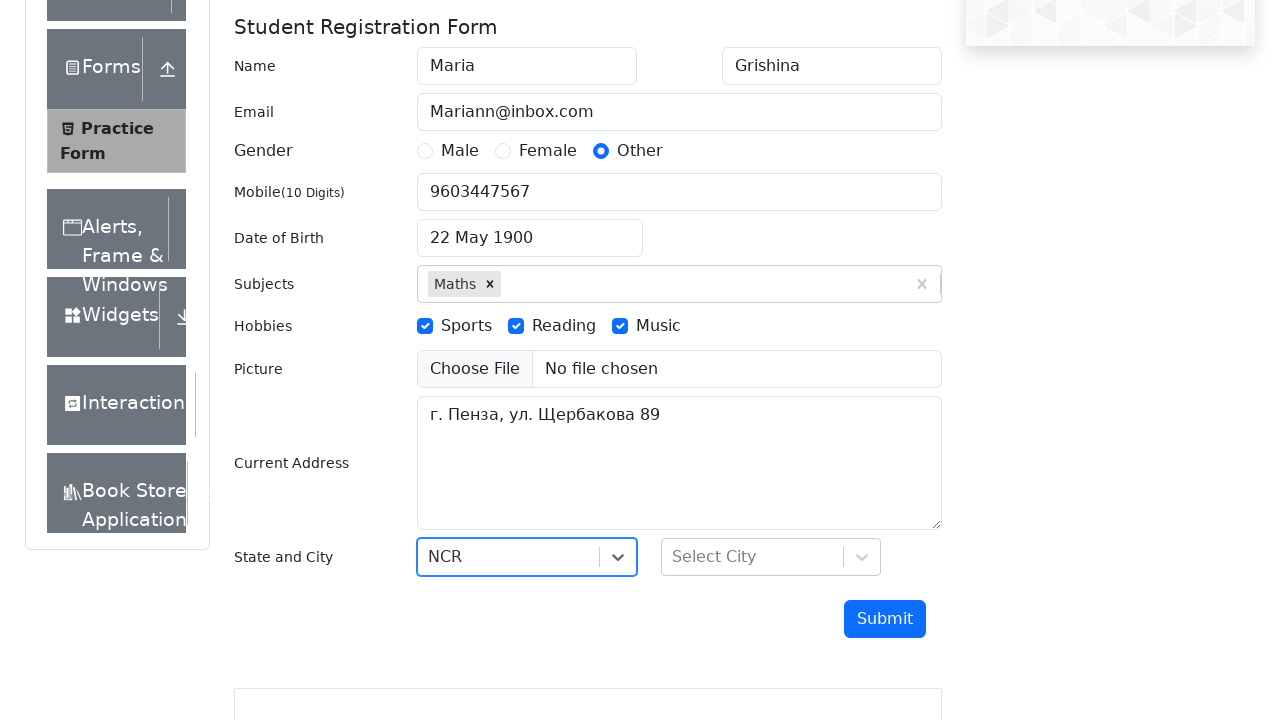

Typed 'a' in city selection field on #react-select-4-input
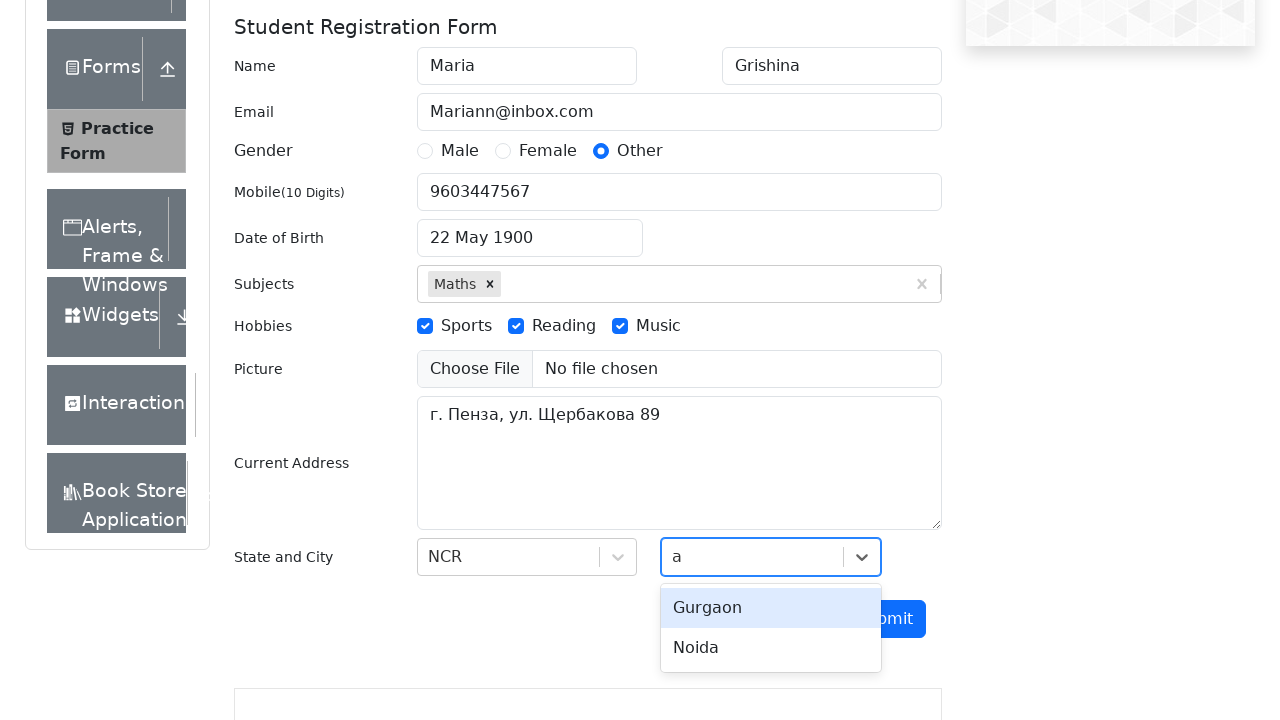

Pressed Enter to select city from dropdown on #react-select-4-input
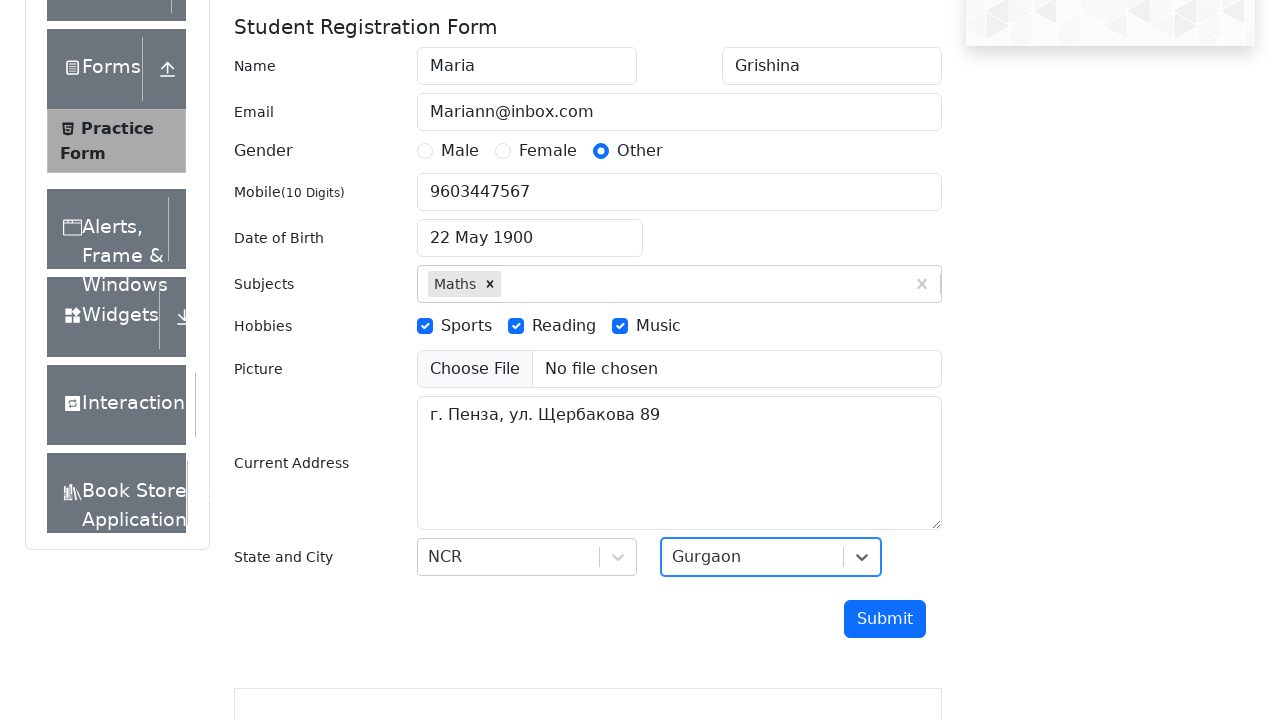

Clicked submit button to submit the practice form at (885, 619) on #submit
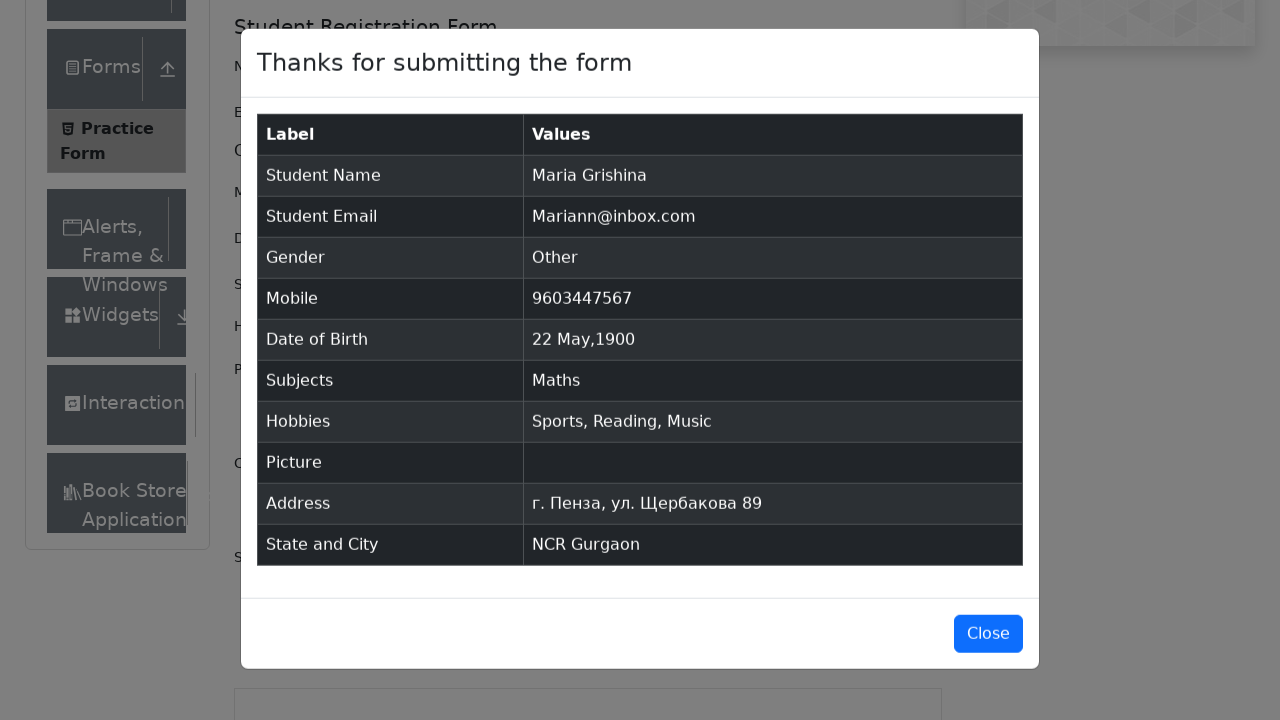

Confirmation modal with submitted data appeared
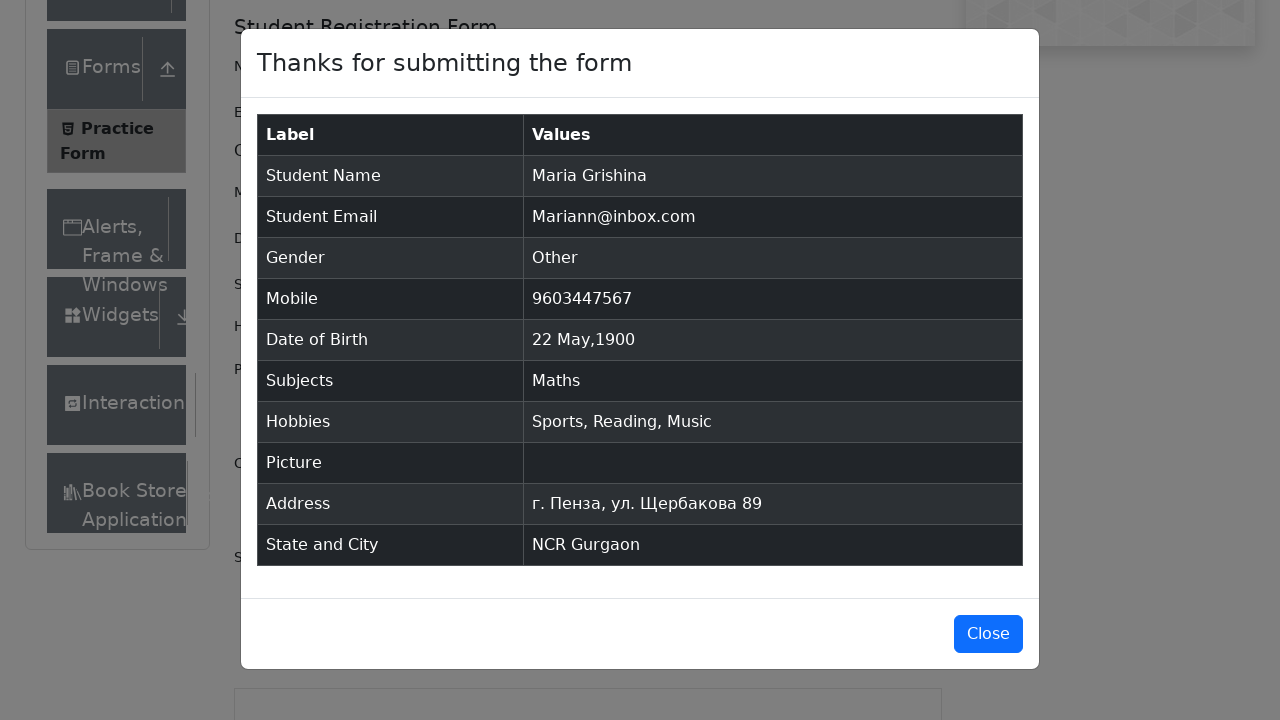

Clicked button to close confirmation modal at (988, 634) on #closeLargeModal
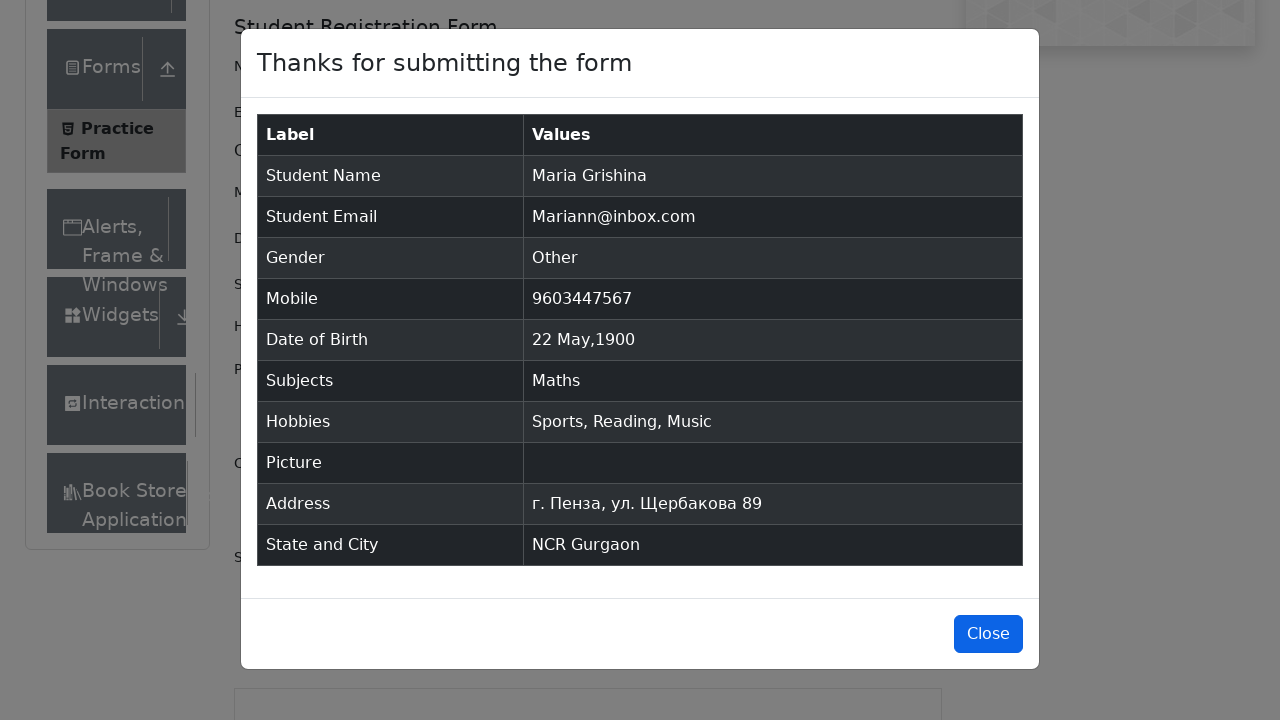

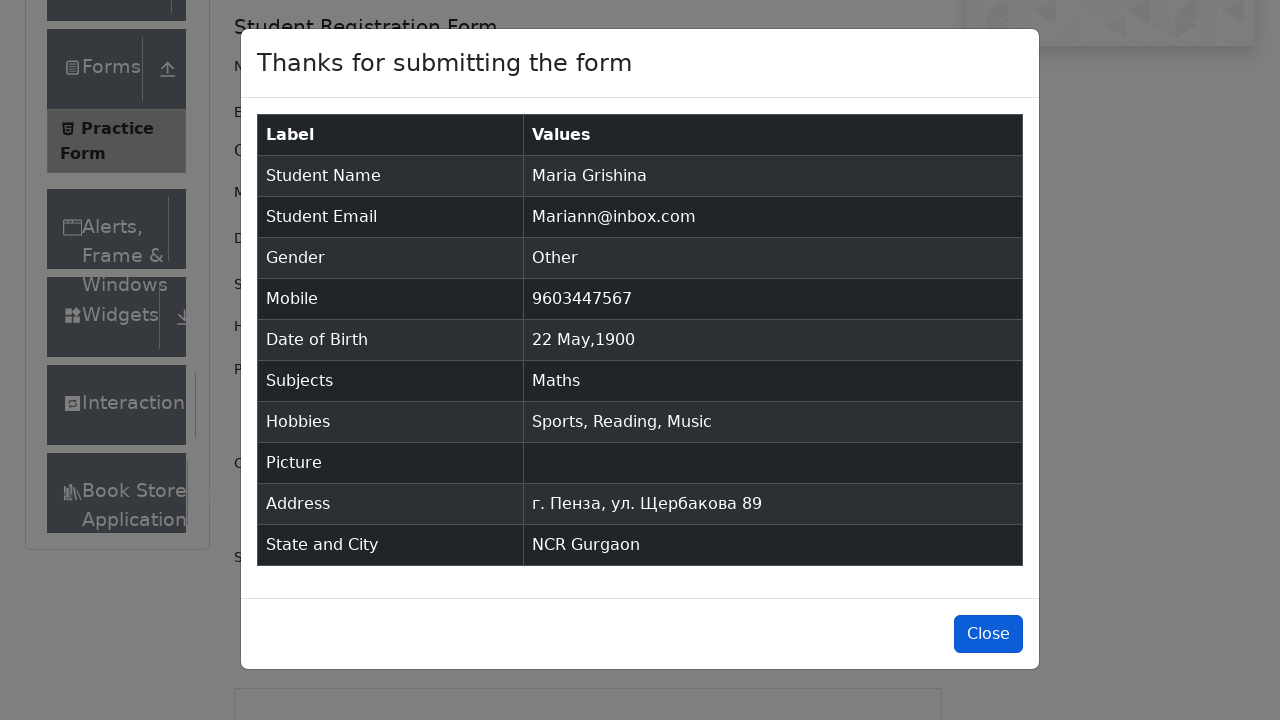